Tests dropdown functionality by navigating to the Dropdown page and selecting options by label, index, and value.

Starting URL: https://the-internet.herokuapp.com/

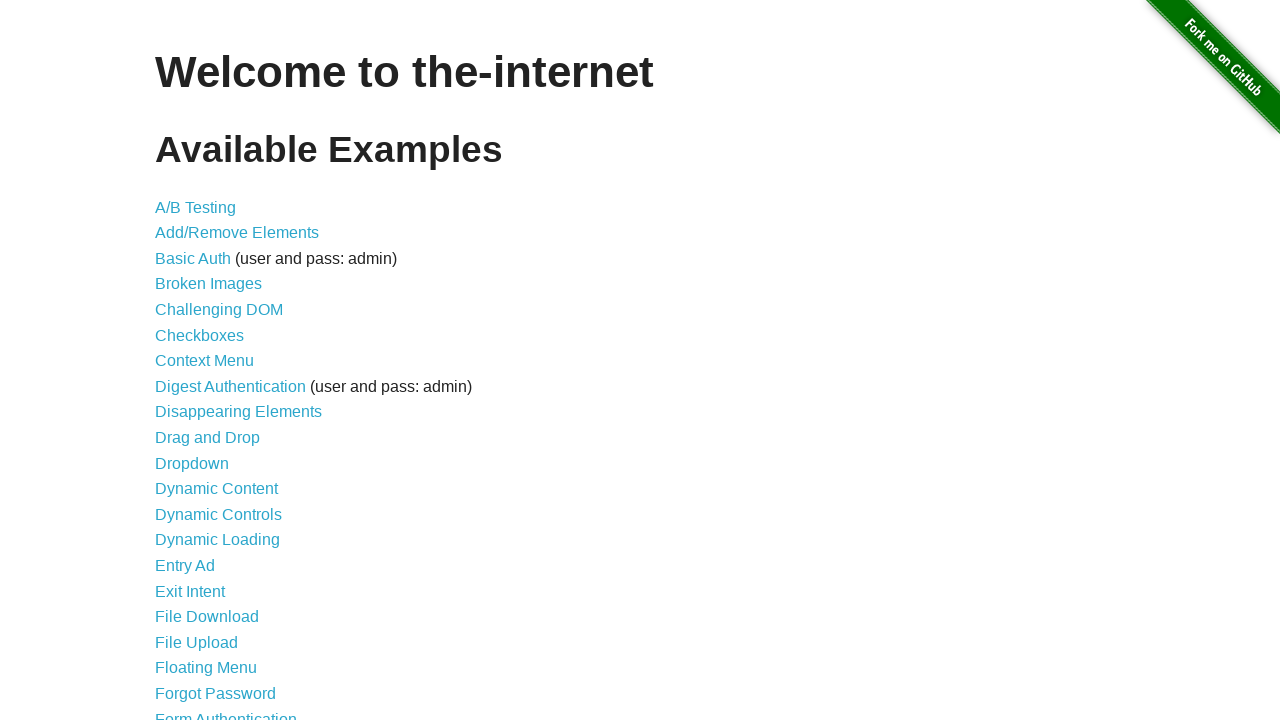

Clicked on Dropdown link to navigate to dropdown page at (192, 463) on internal:role=link[name="Dropdown"i]
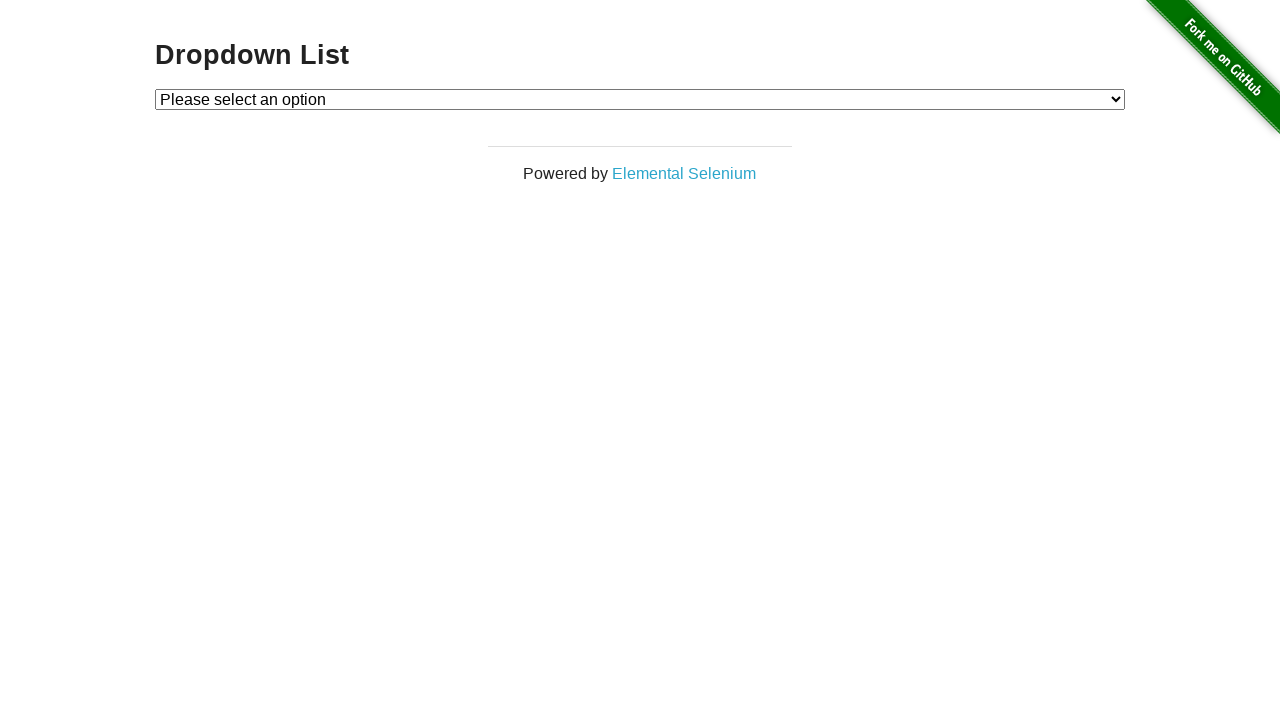

Dropdown List header is visible
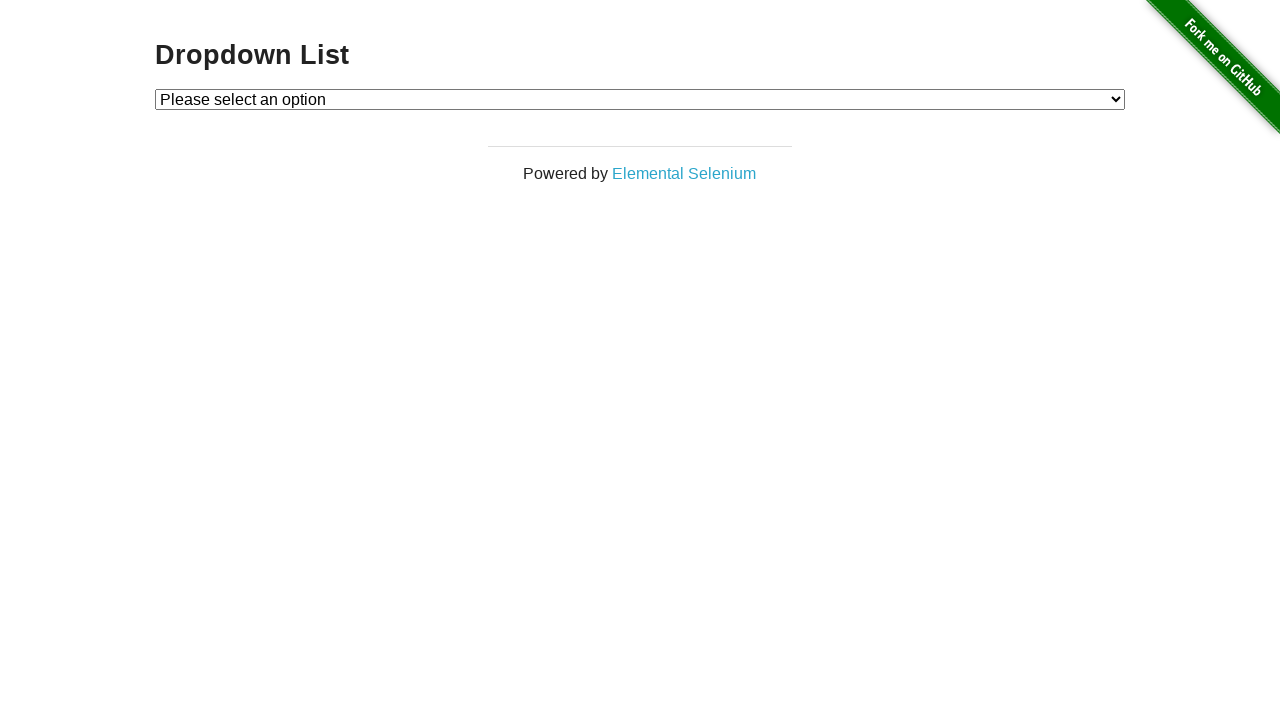

Located dropdown element
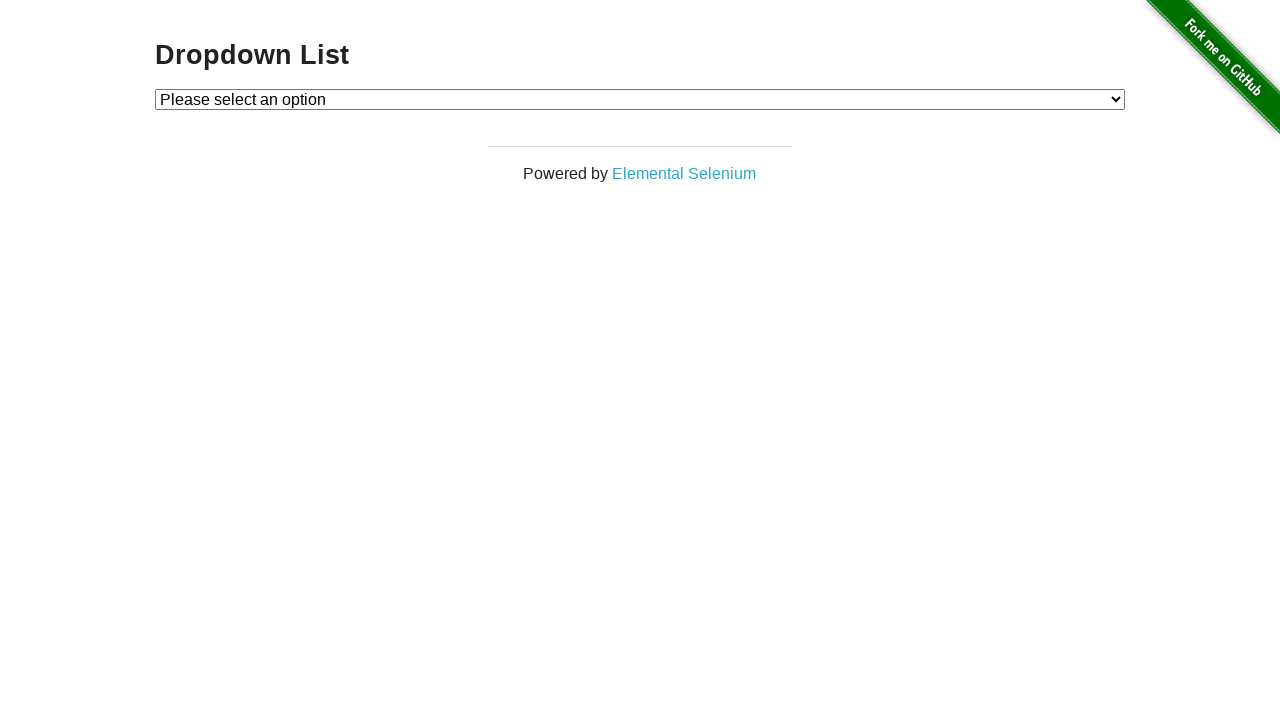

Selected Option 2 by label on #dropdown
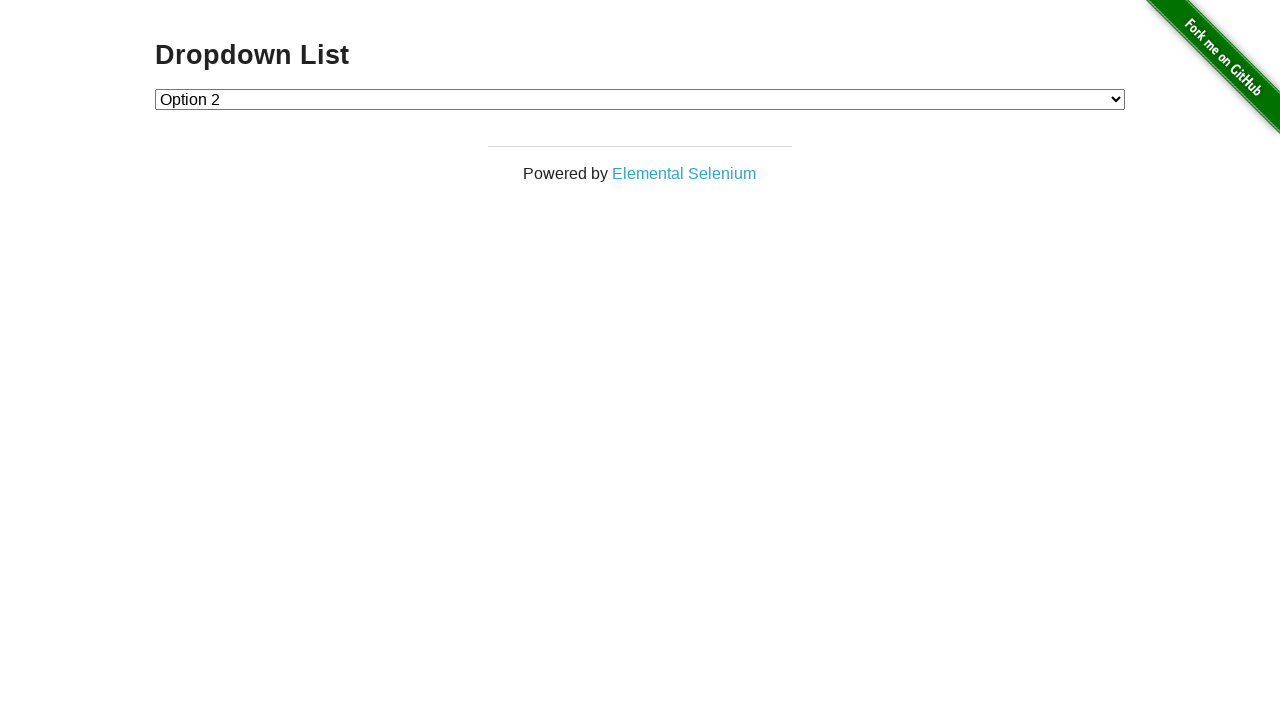

Selected Option 1 by index on #dropdown
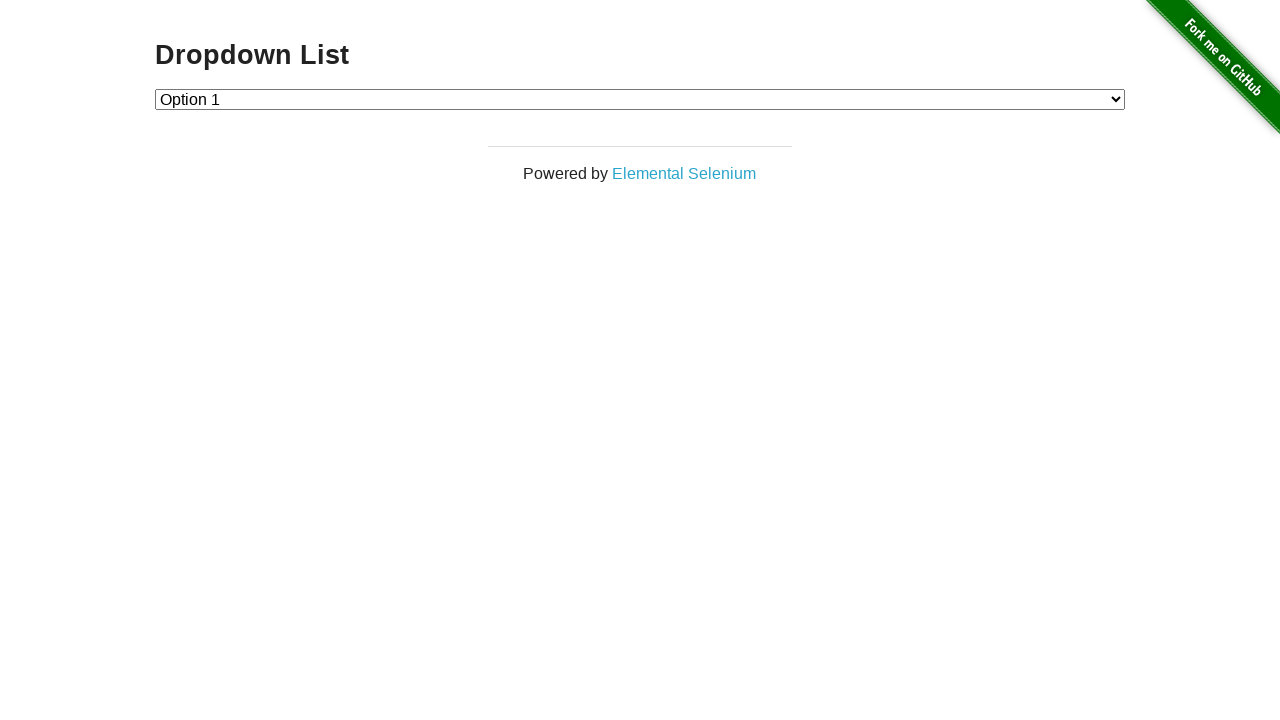

Selected Option 2 by value on #dropdown
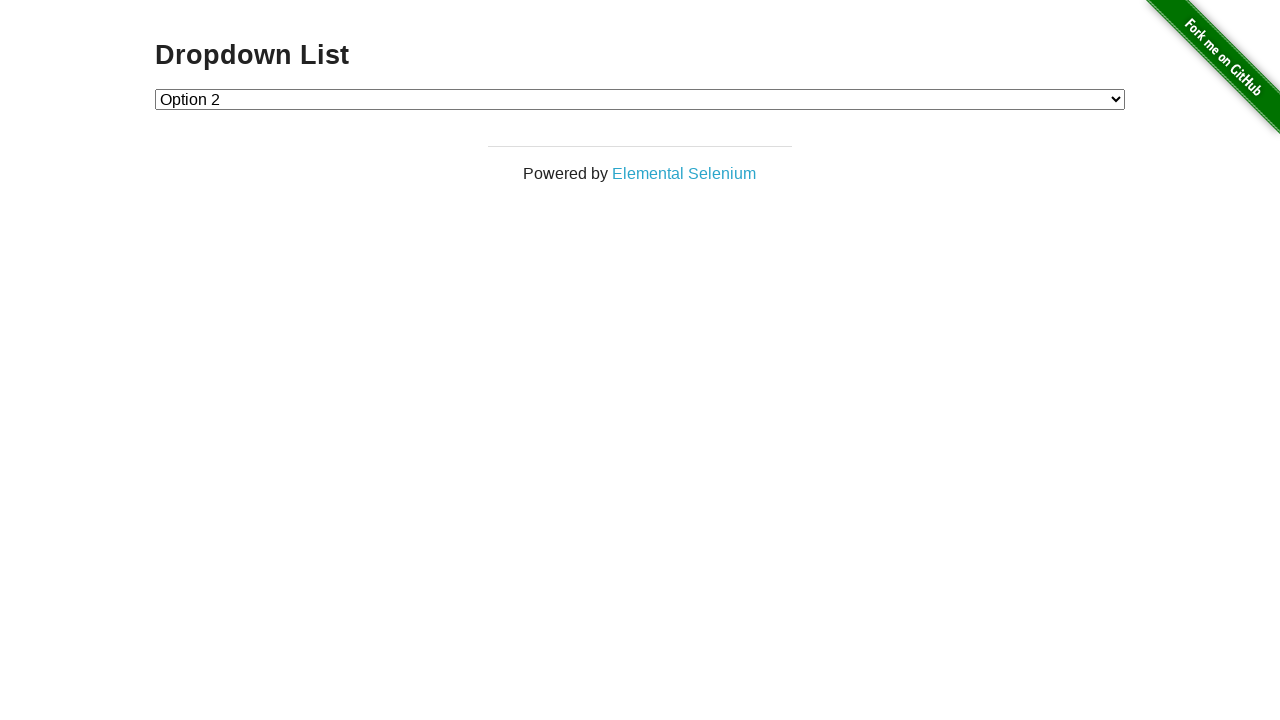

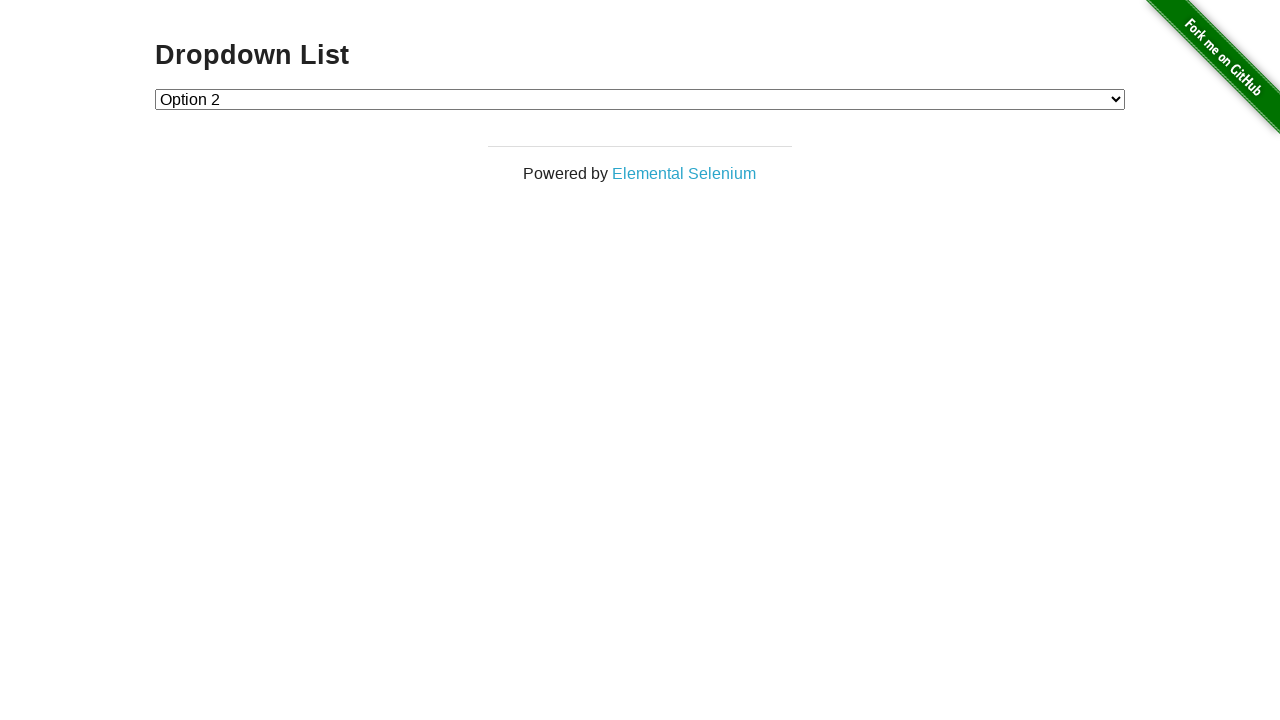